Tests U-Haul website navigation by hovering over the Storage menu item and clicking on the "Move-In Online Today!" submenu option, then verifying the online move-in option is selected

Starting URL: https://www.uhaul.com/

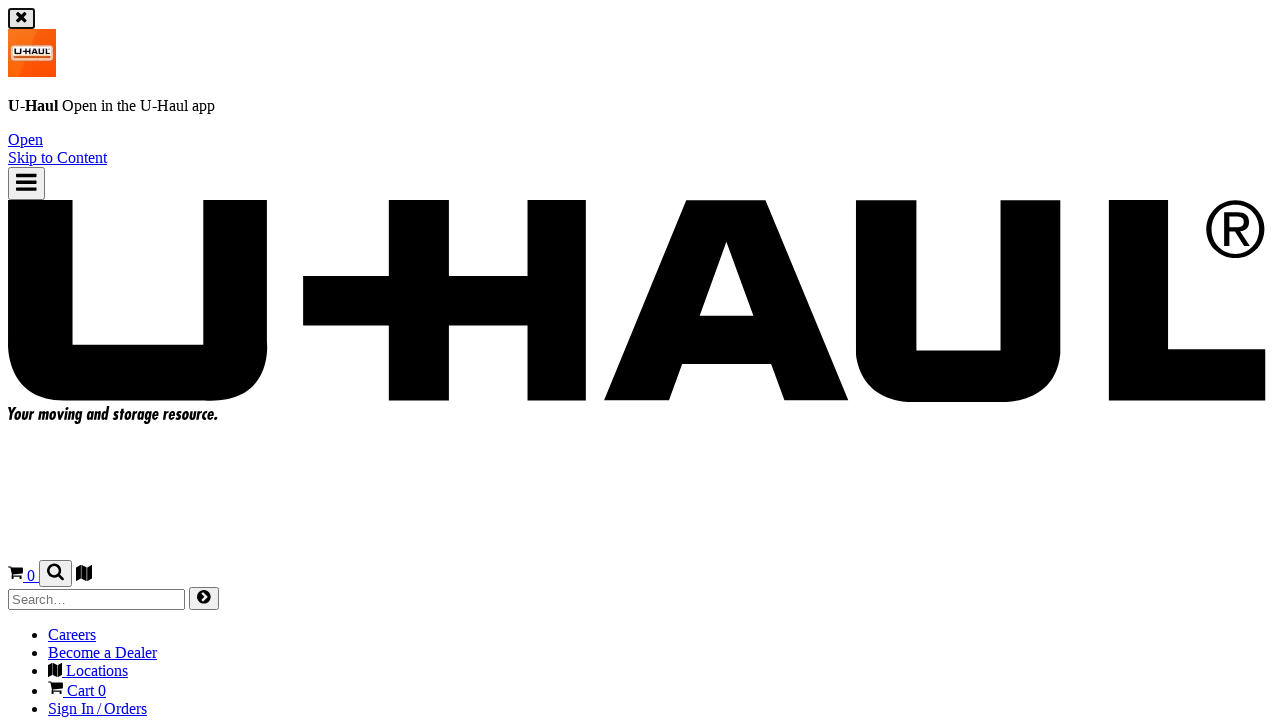

Hovered over Storage menu item in main header at (660, 360) on #mainHeaderMenu >> xpath=.//*[contains(., 'Storage')] >> nth=0
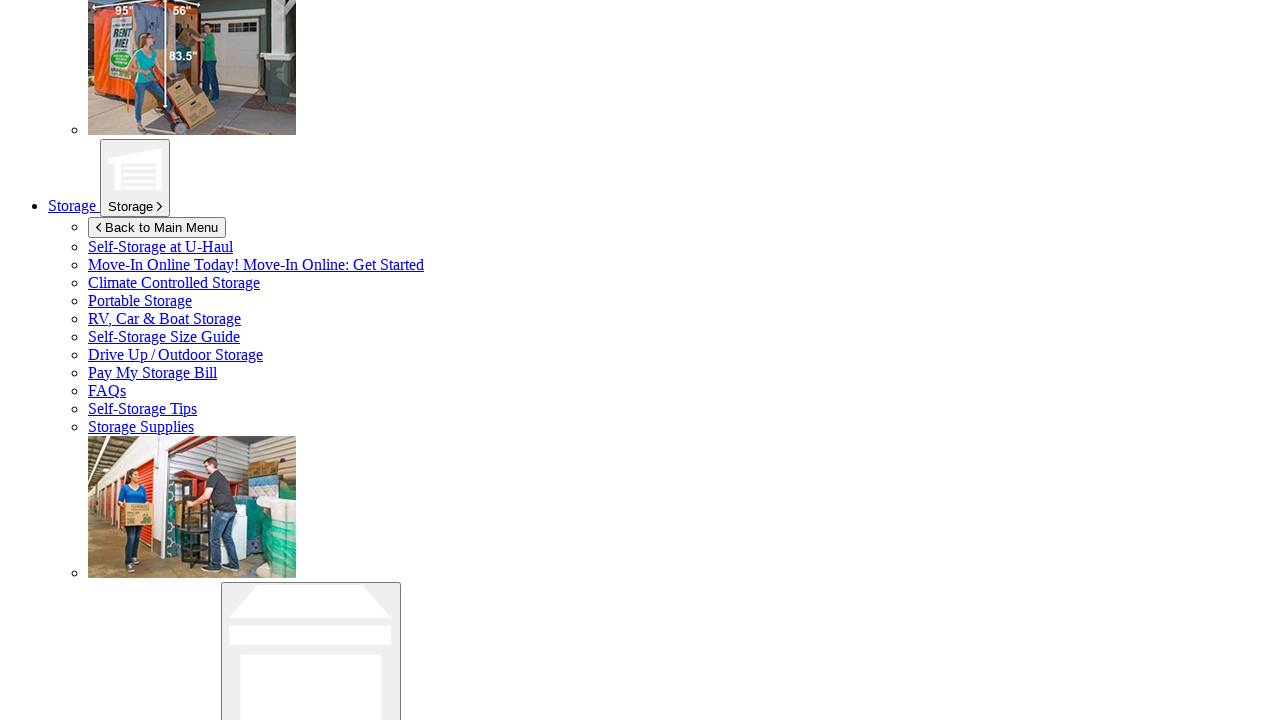

Clicked on 'Move-In Online Today!' submenu option at (680, 265) on #smStorage >> xpath=.//*[contains(., 'Move-In Online Today!')] >> nth=0
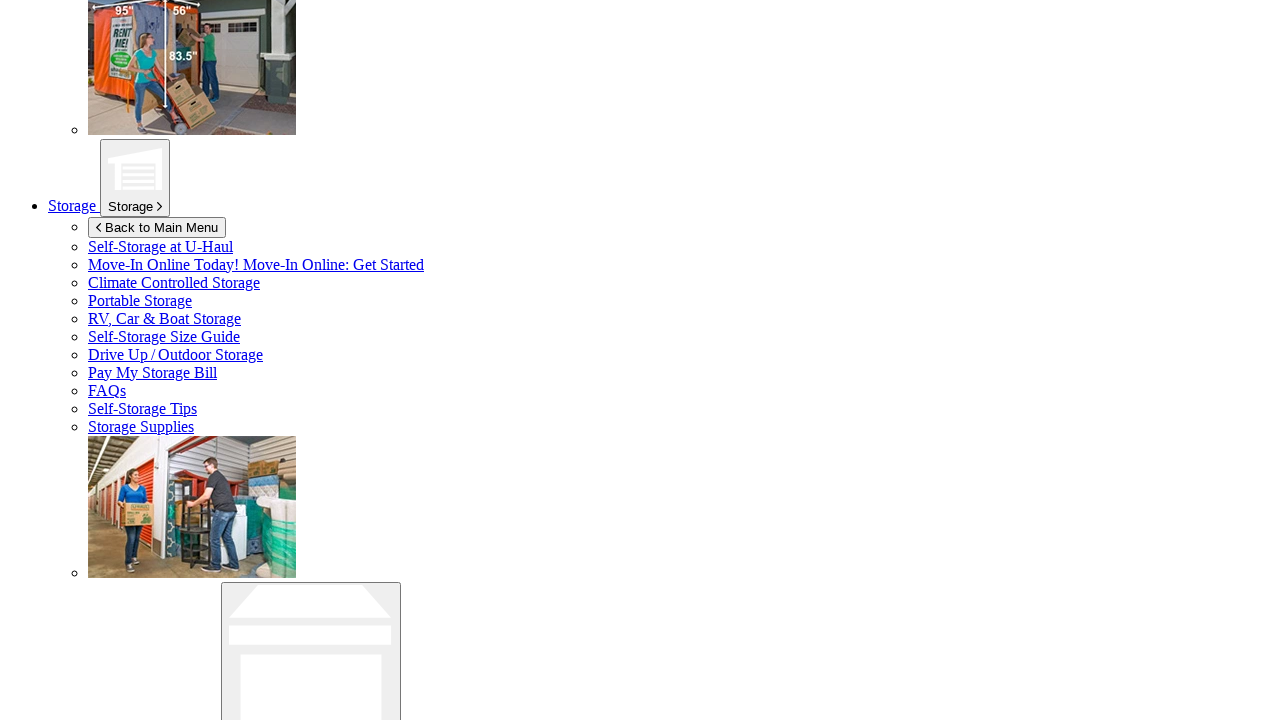

Online move-in element loaded and visible
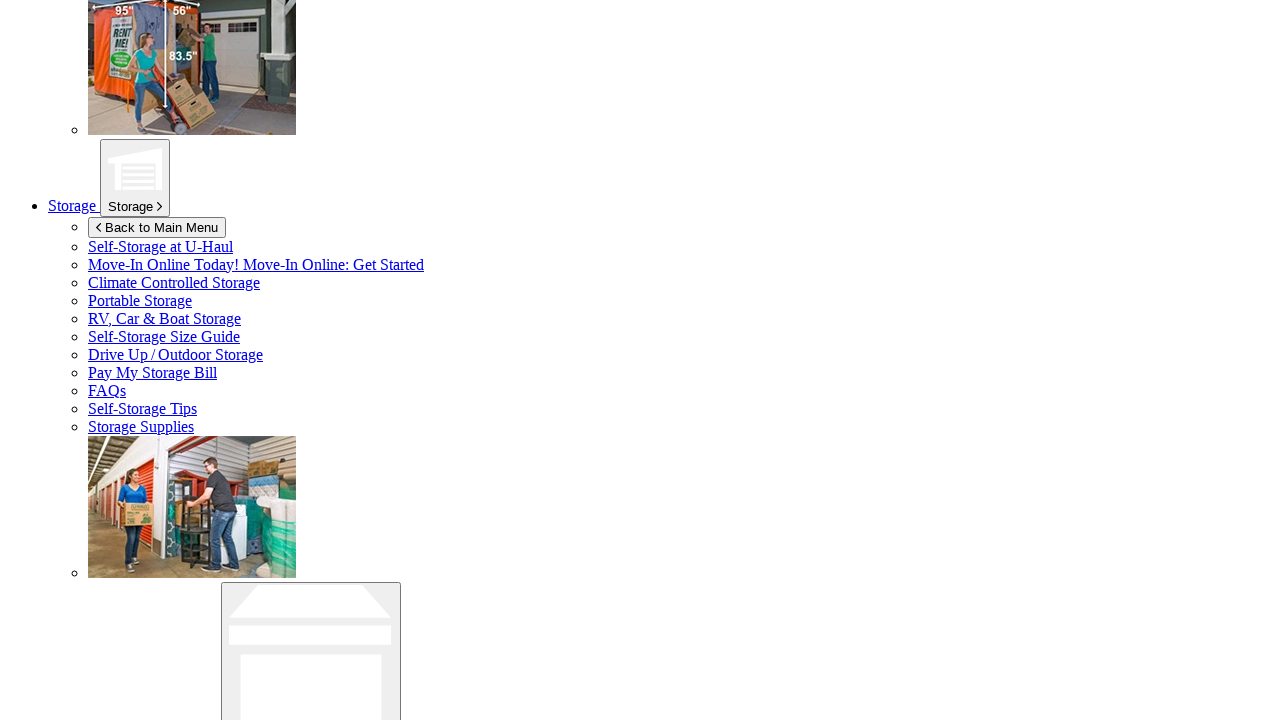

Located online move-in element
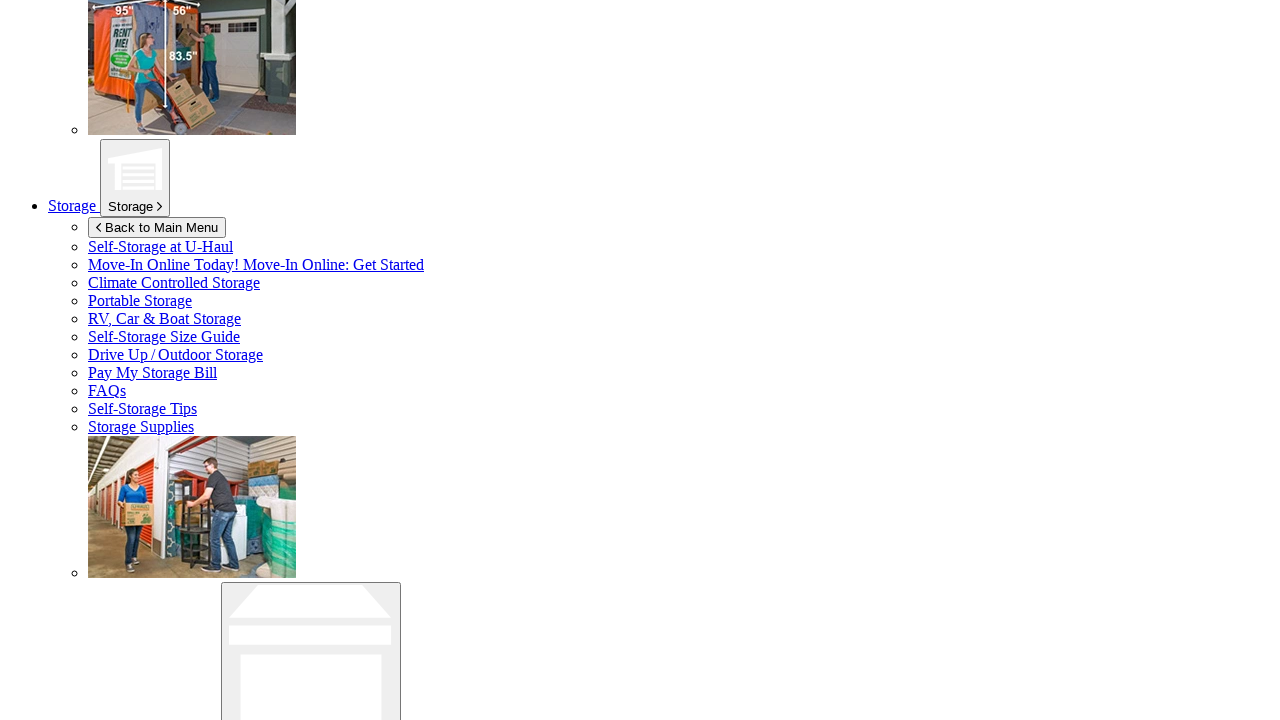

Verified online move-in option is selected with value='true'
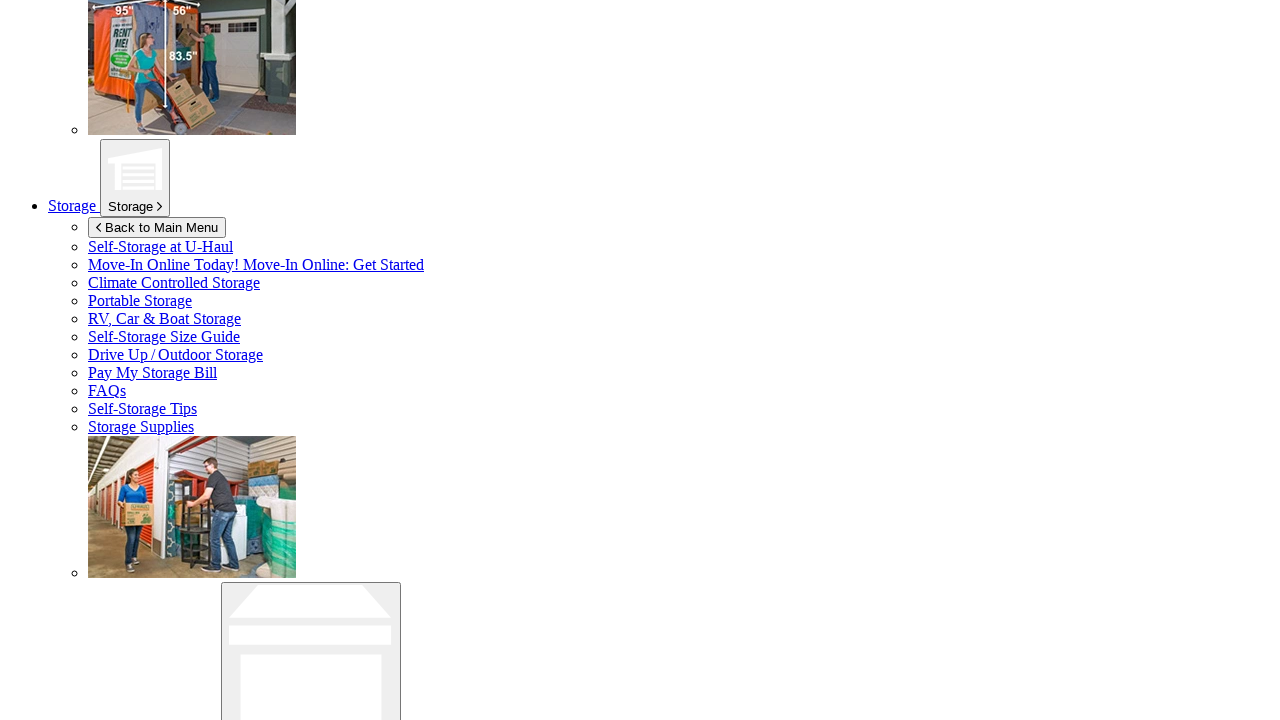

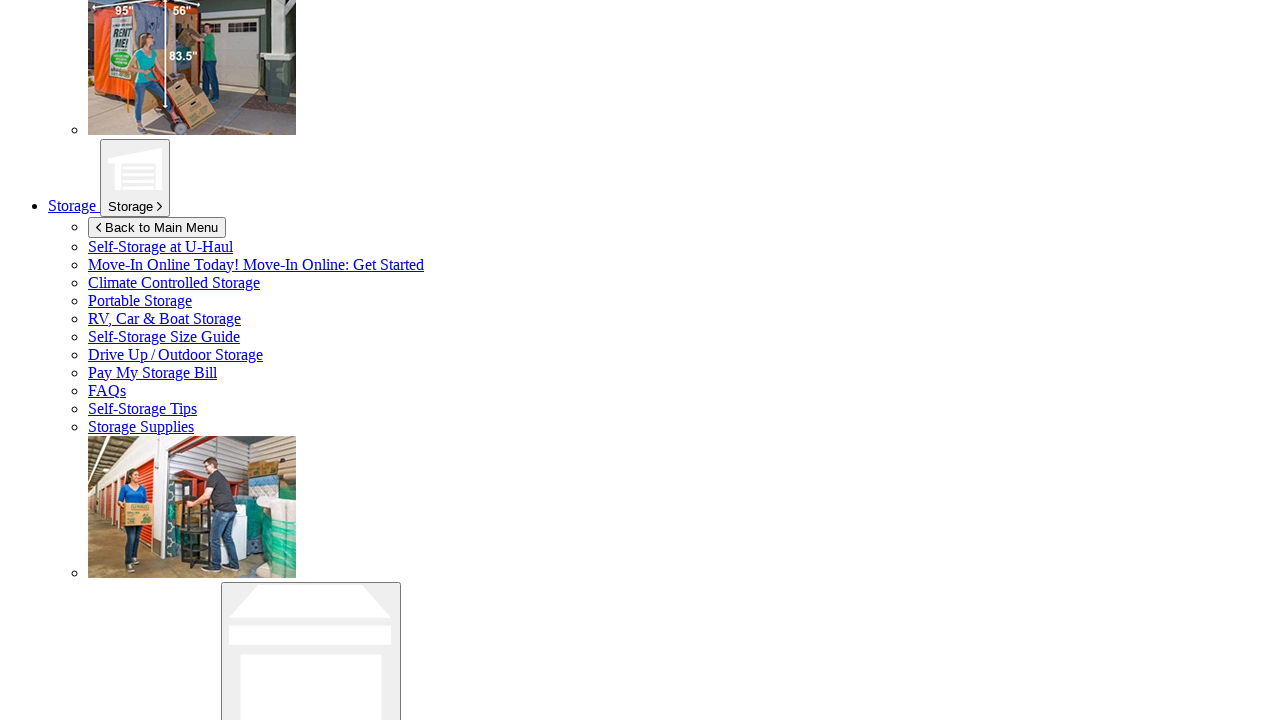